Tests drag and drop functionality on jQuery UI demo page by dragging an element into a drop zone within an iframe

Starting URL: https://jqueryui.com/droppable/

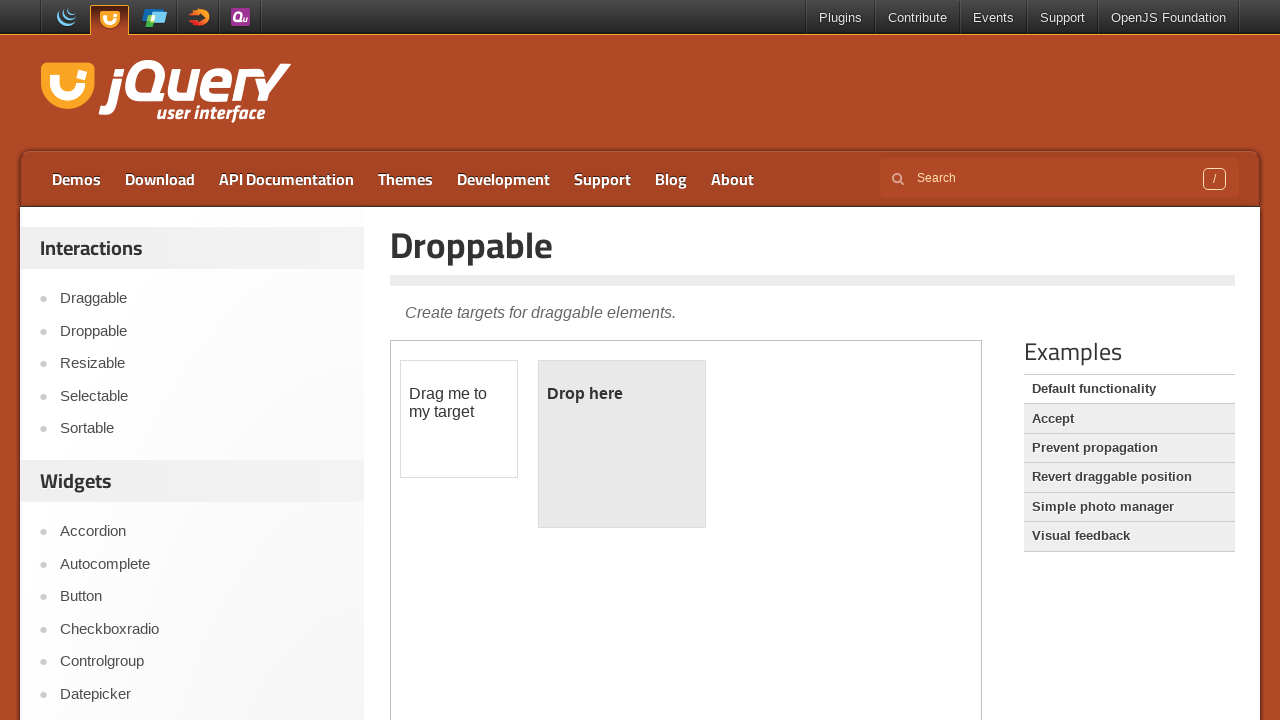

Located demo iframe containing draggable and droppable elements
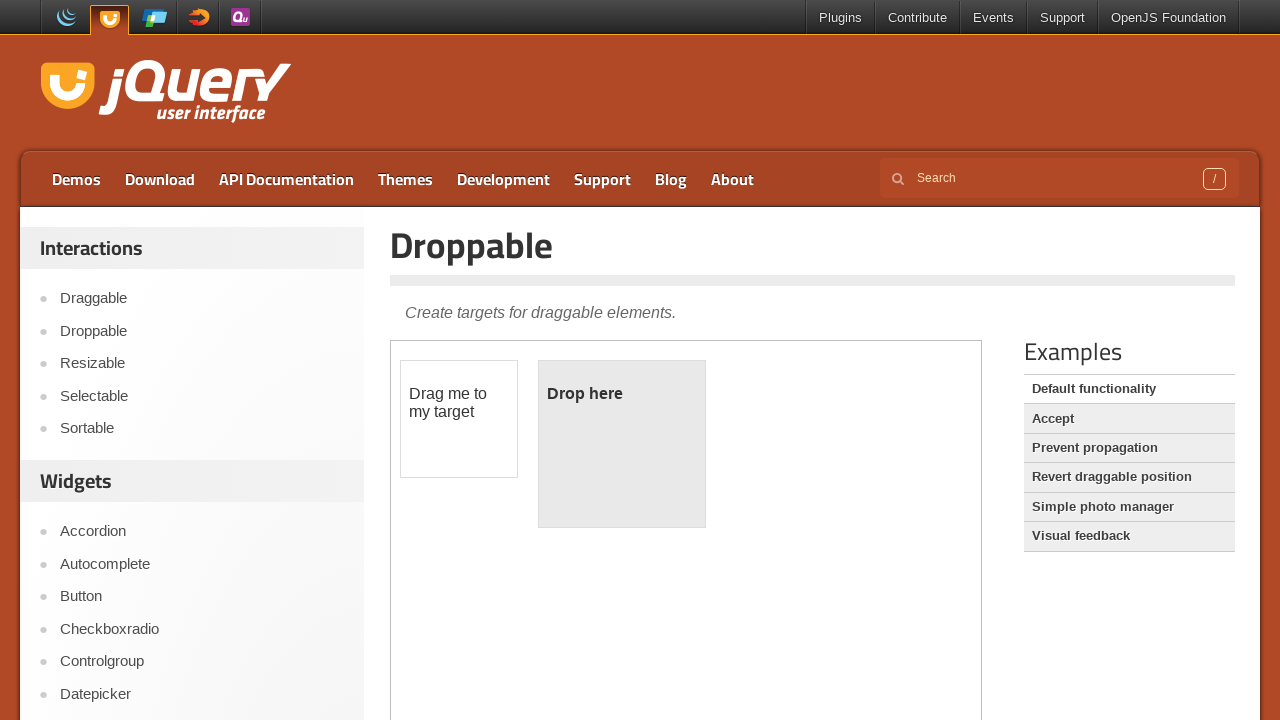

Clicked on draggable element to focus it at (459, 419) on .demo-frame >> internal:control=enter-frame >> #draggable
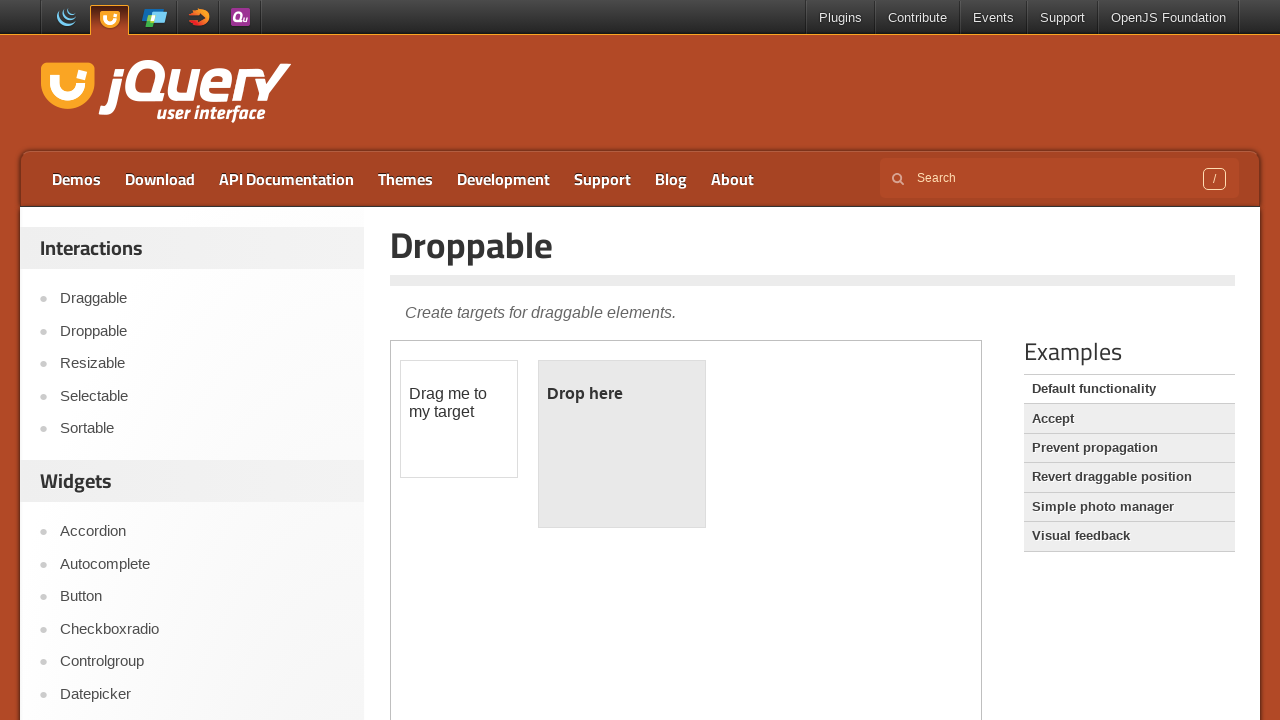

Located draggable element (#draggable) in iframe
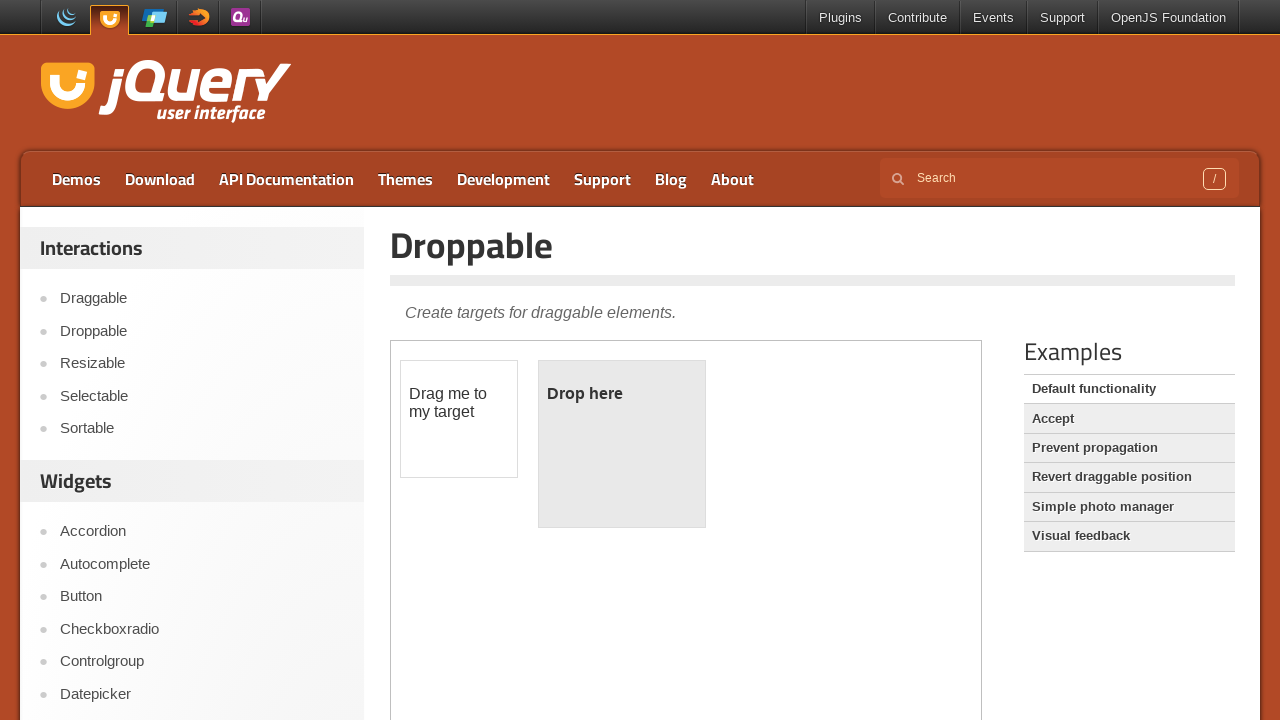

Located droppable zone (#droppable) in iframe
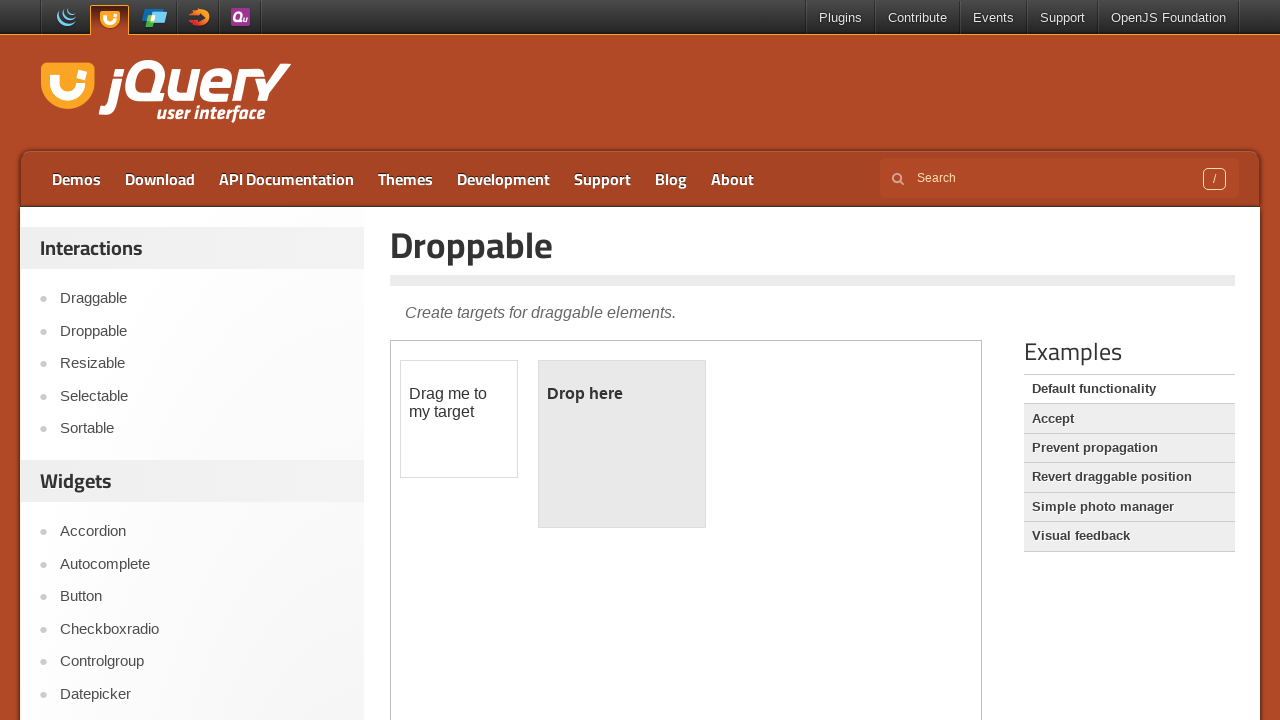

Successfully dragged element into drop zone at (622, 444)
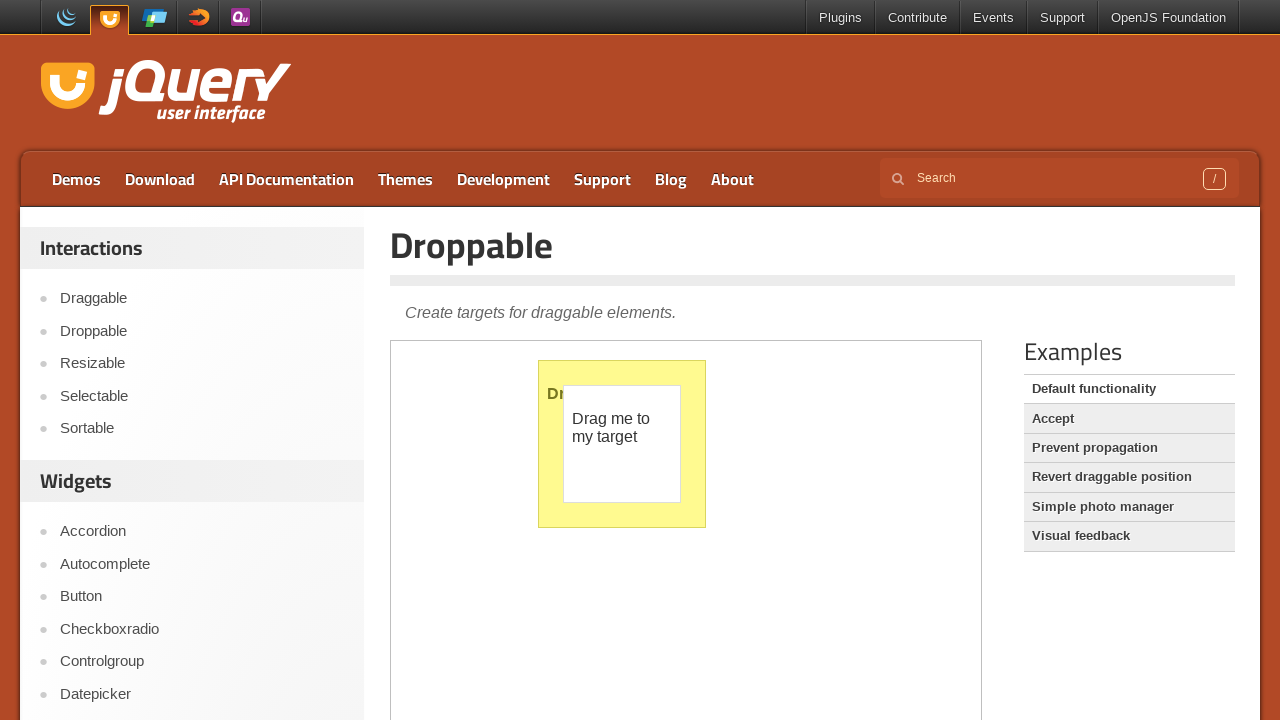

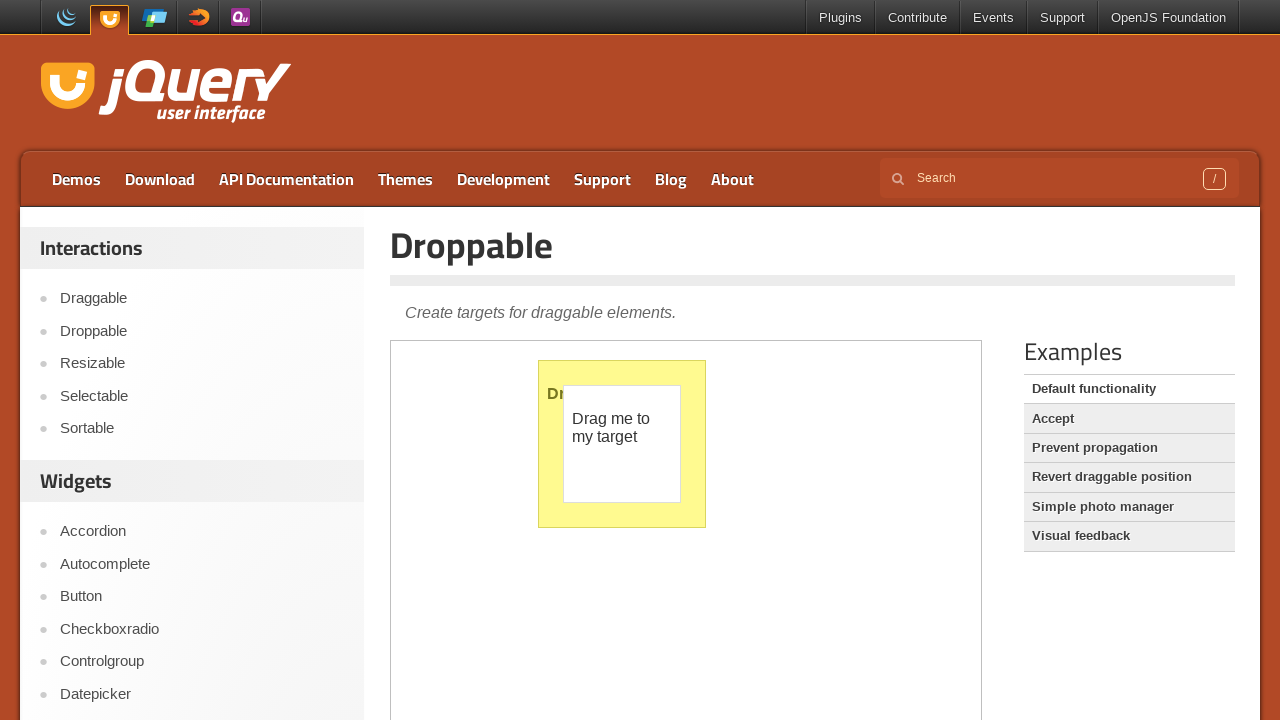